Tests that the form contains all required field wrappers for name, email, current and permanent address

Starting URL: https://demoqa.com/elements

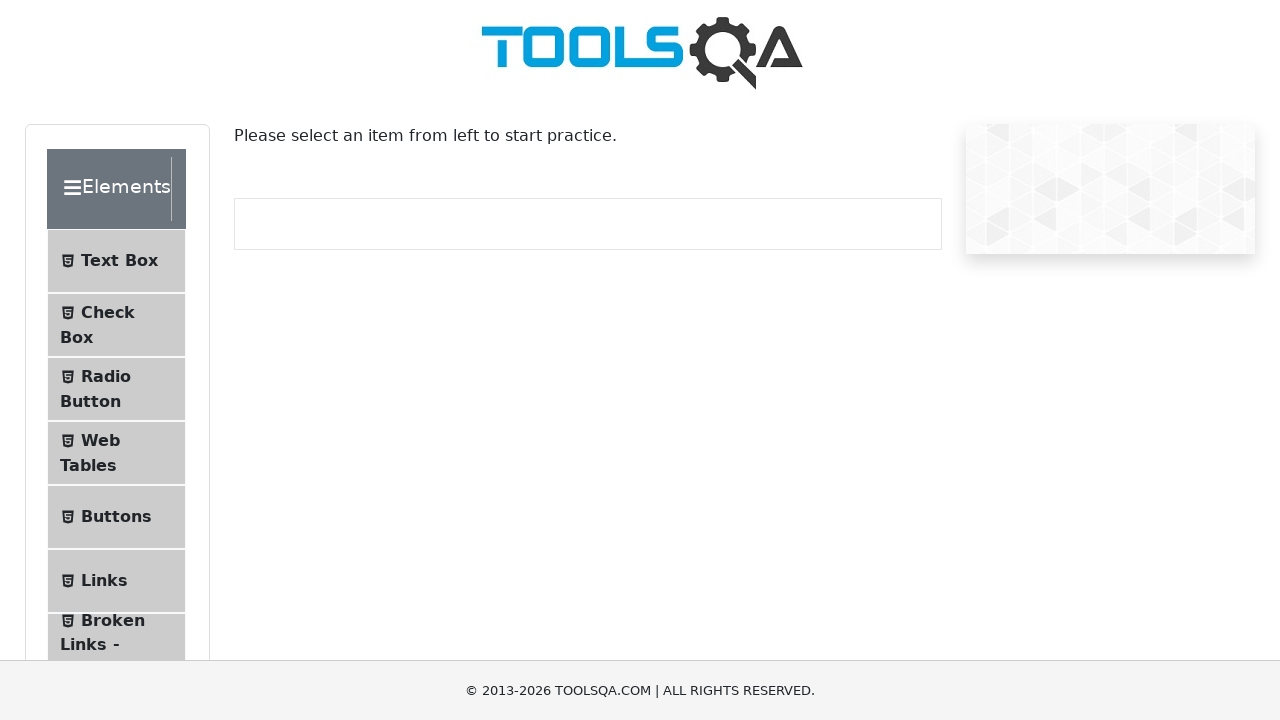

Clicked on Text Box menu item at (116, 261) on #item-0
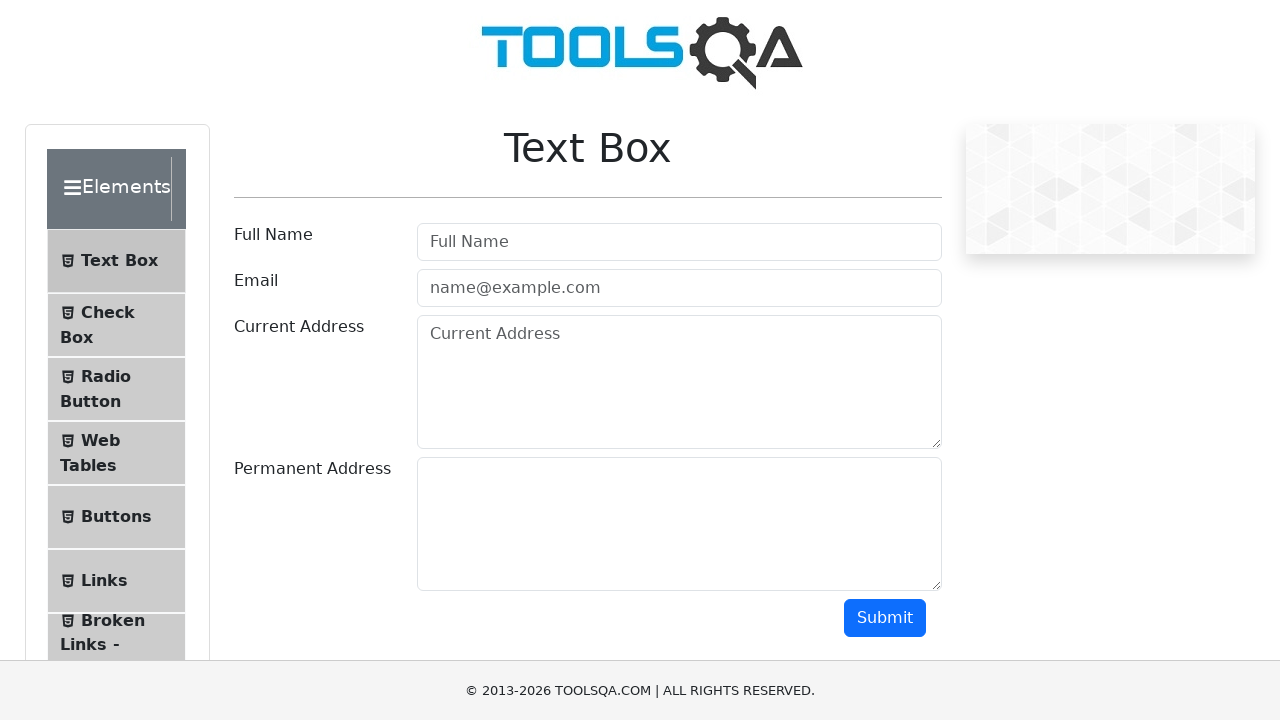

Name field wrapper is present in form
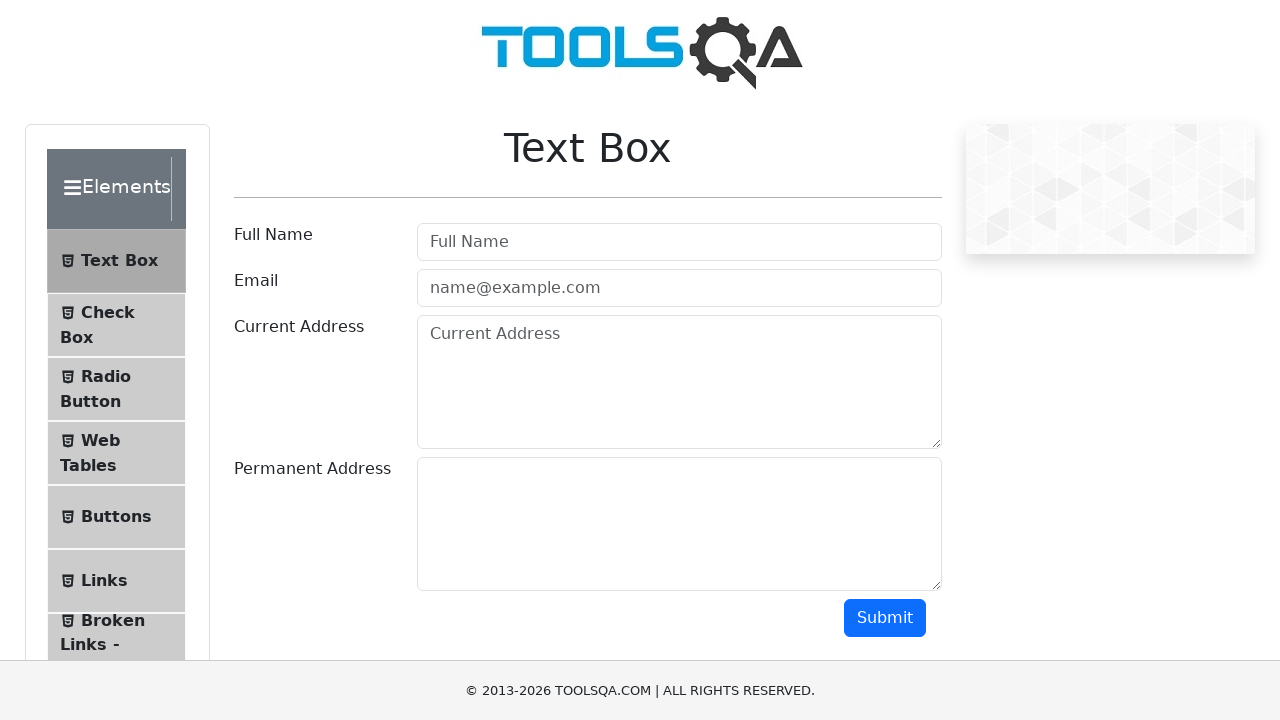

Email field wrapper is present in form
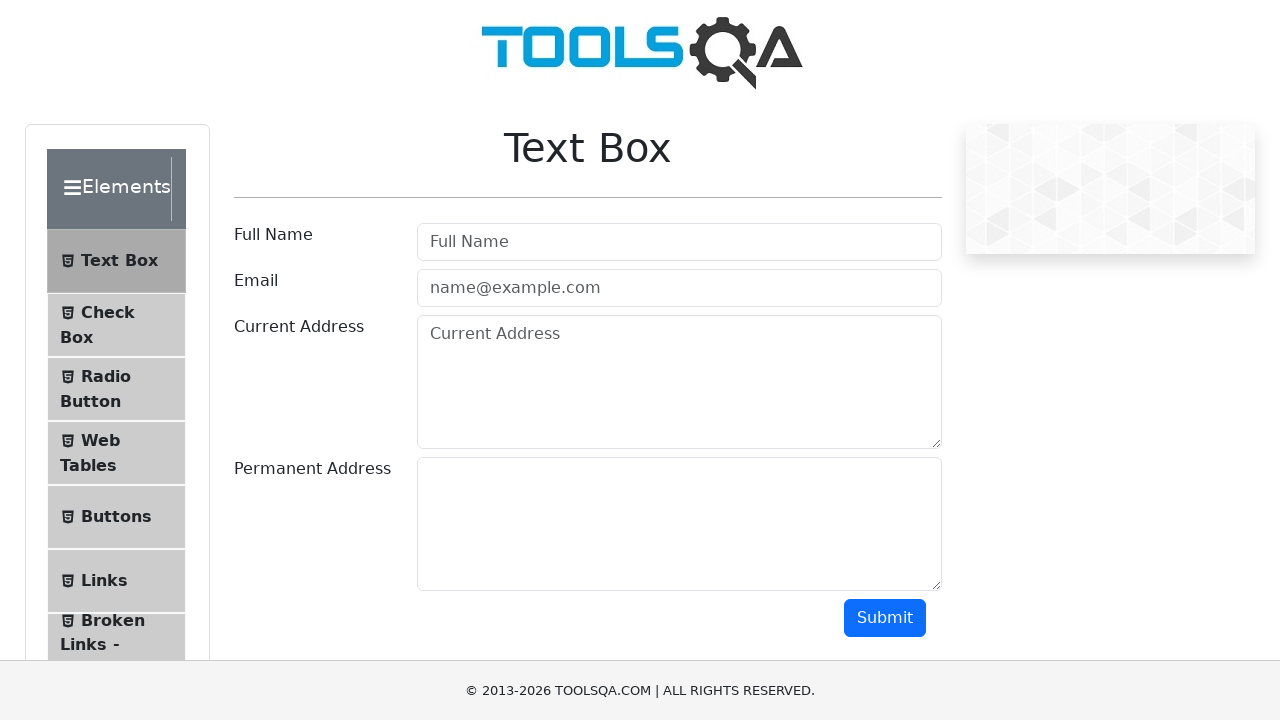

Current address field wrapper is present in form
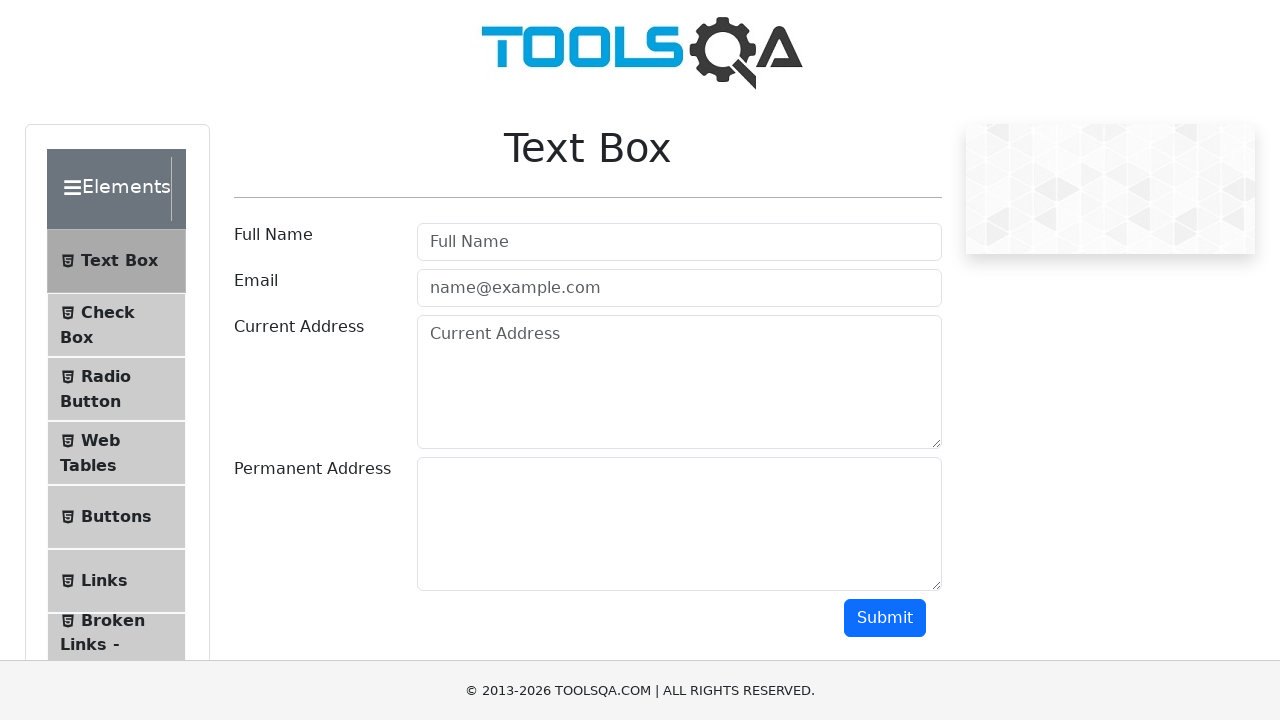

Permanent address field wrapper is present in form
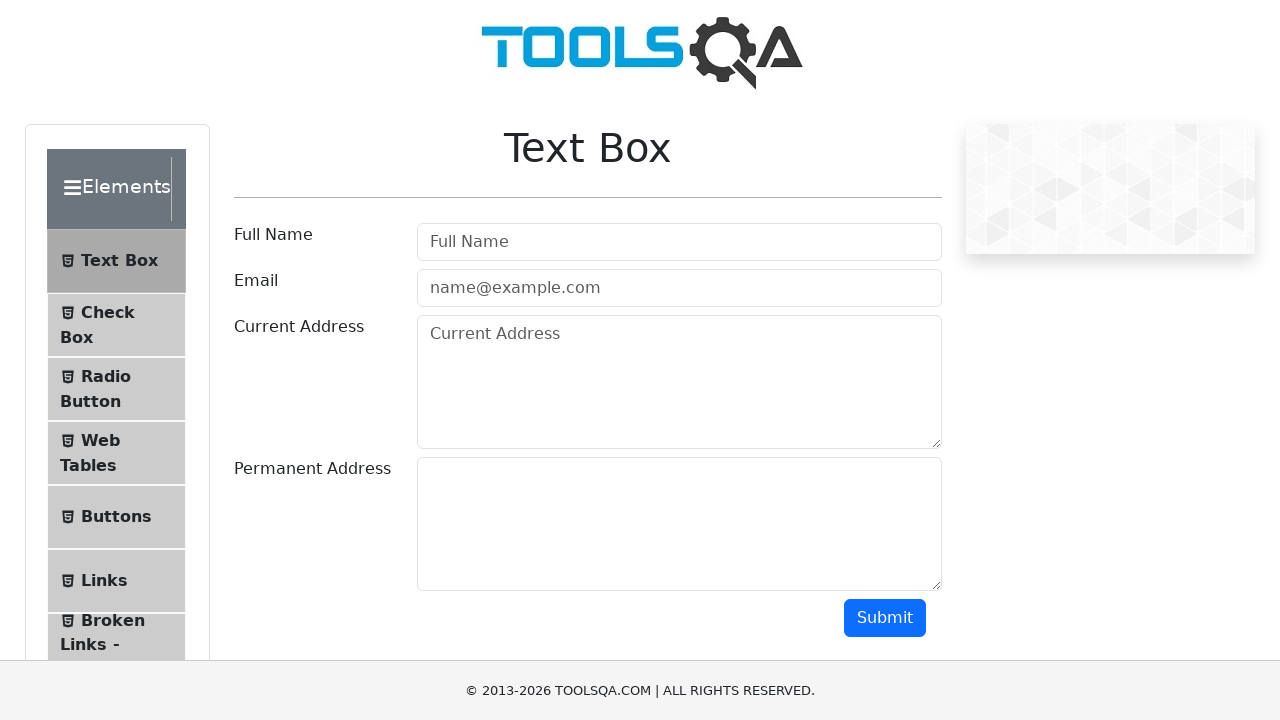

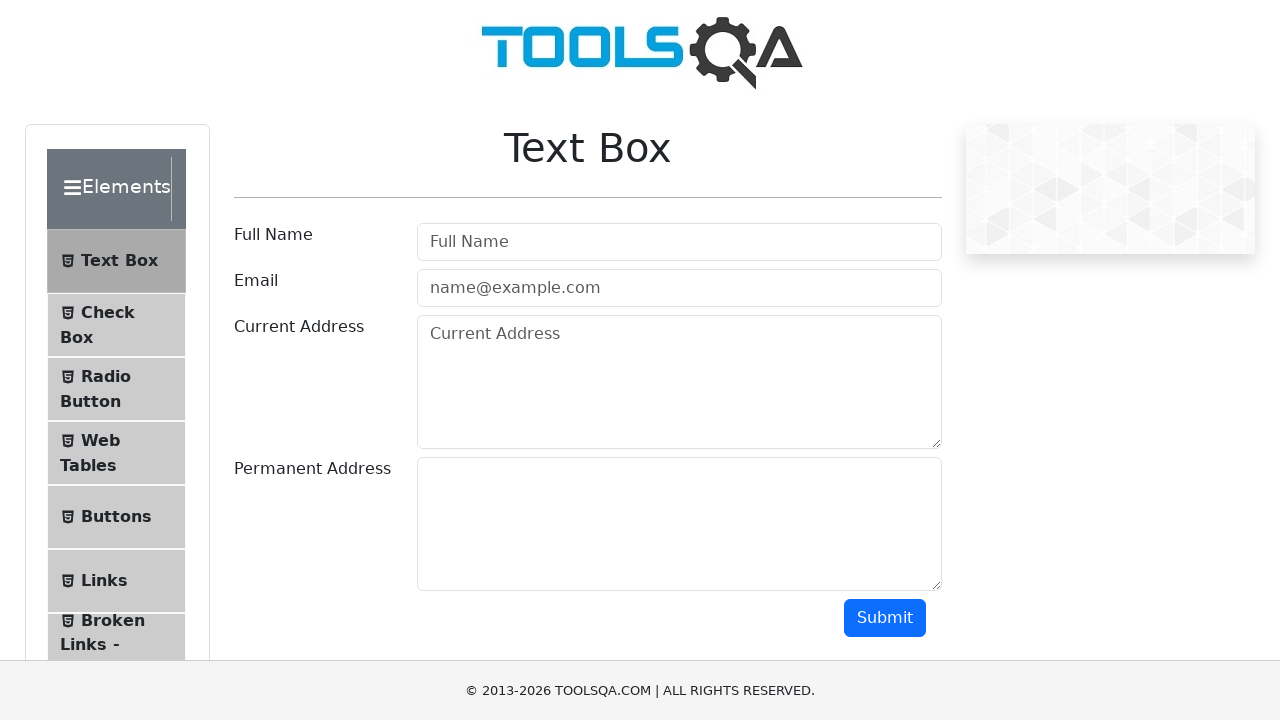